Tests static dropdown selection functionality by selecting options using different methods - by index, visible text, and value

Starting URL: https://rahulshettyacademy.com/dropdownsPractise/

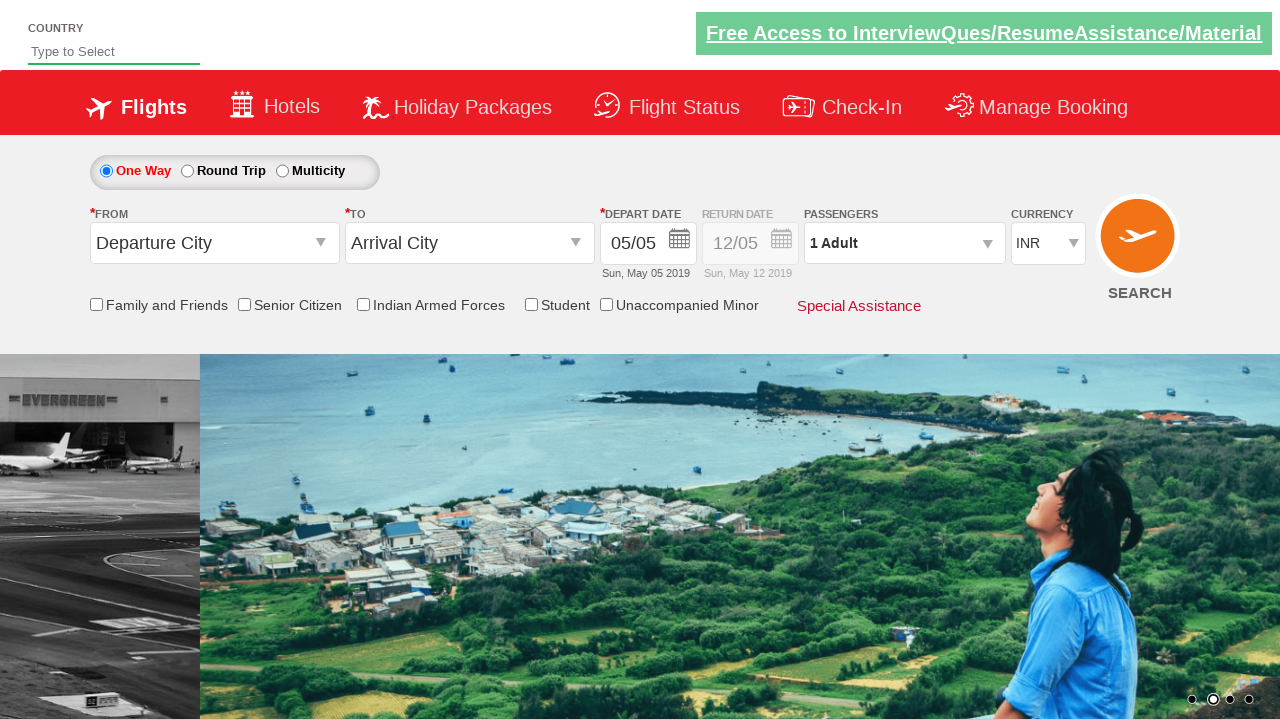

Navigated to static dropdowns practice page
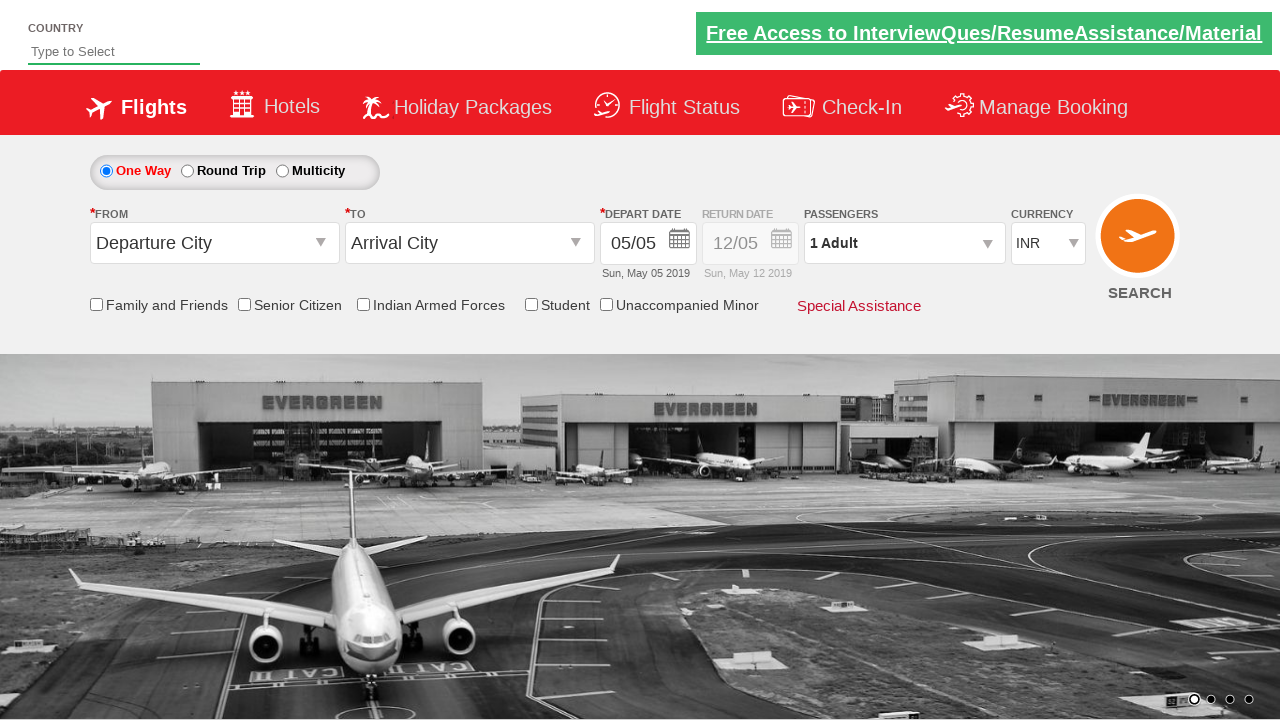

Located currency dropdown element
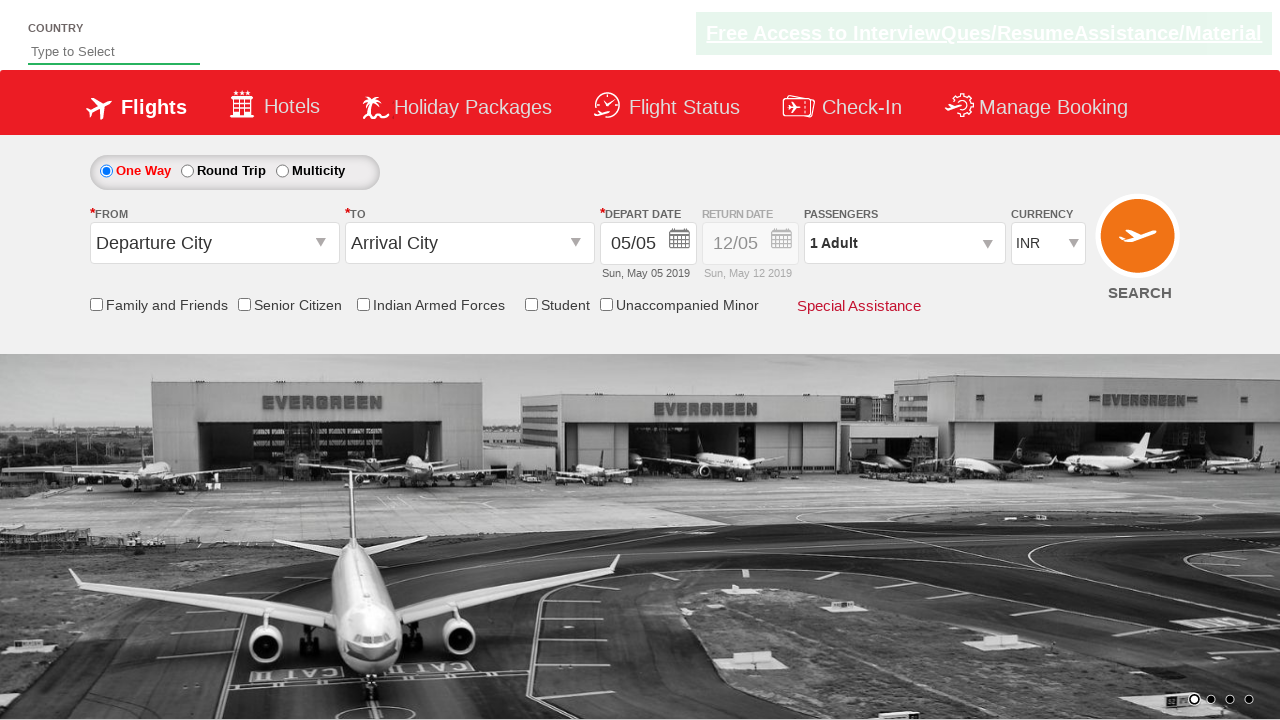

Selected dropdown option by index 3 (4th option) on #ctl00_mainContent_DropDownListCurrency
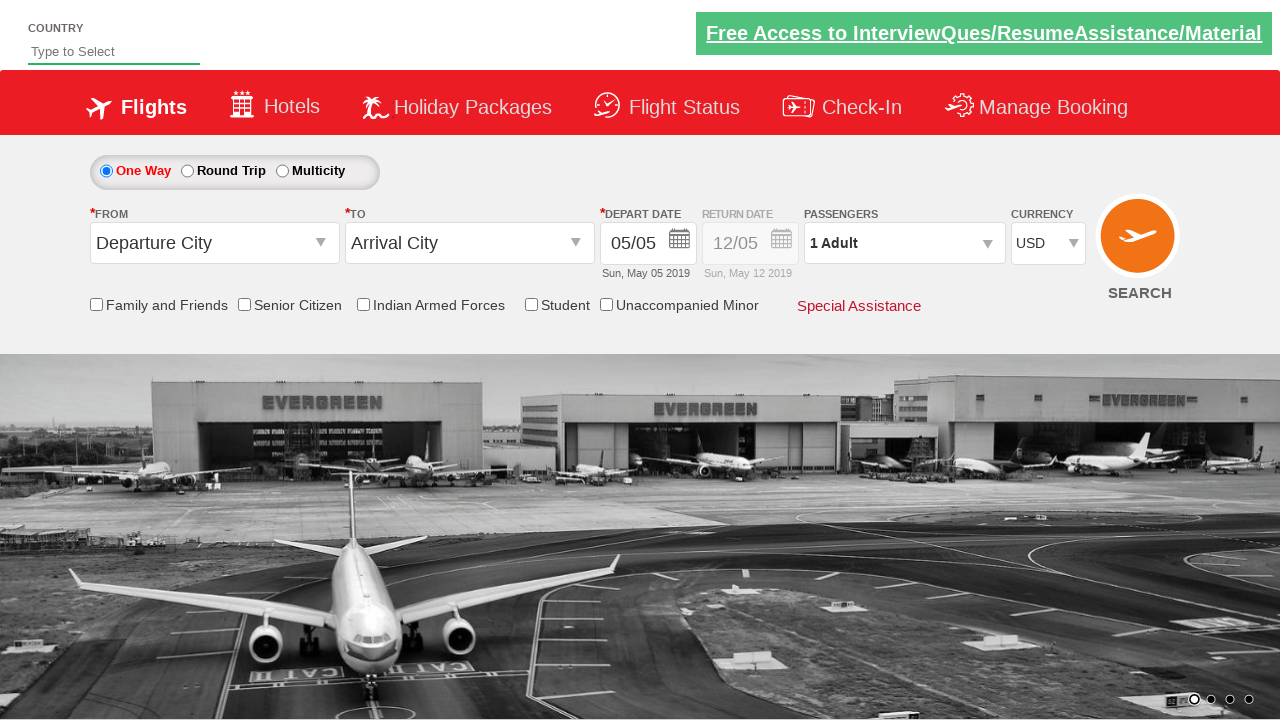

Selected dropdown option by visible text 'AED' on #ctl00_mainContent_DropDownListCurrency
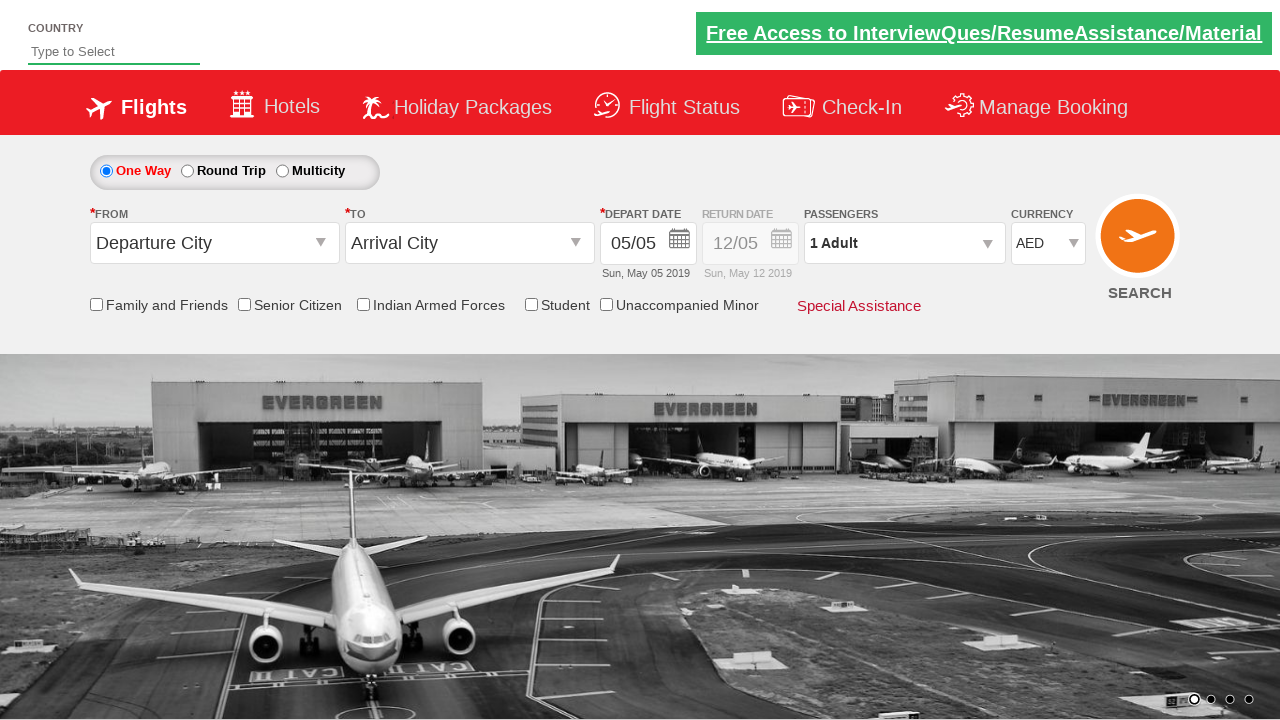

Selected dropdown option by value 'INR' on #ctl00_mainContent_DropDownListCurrency
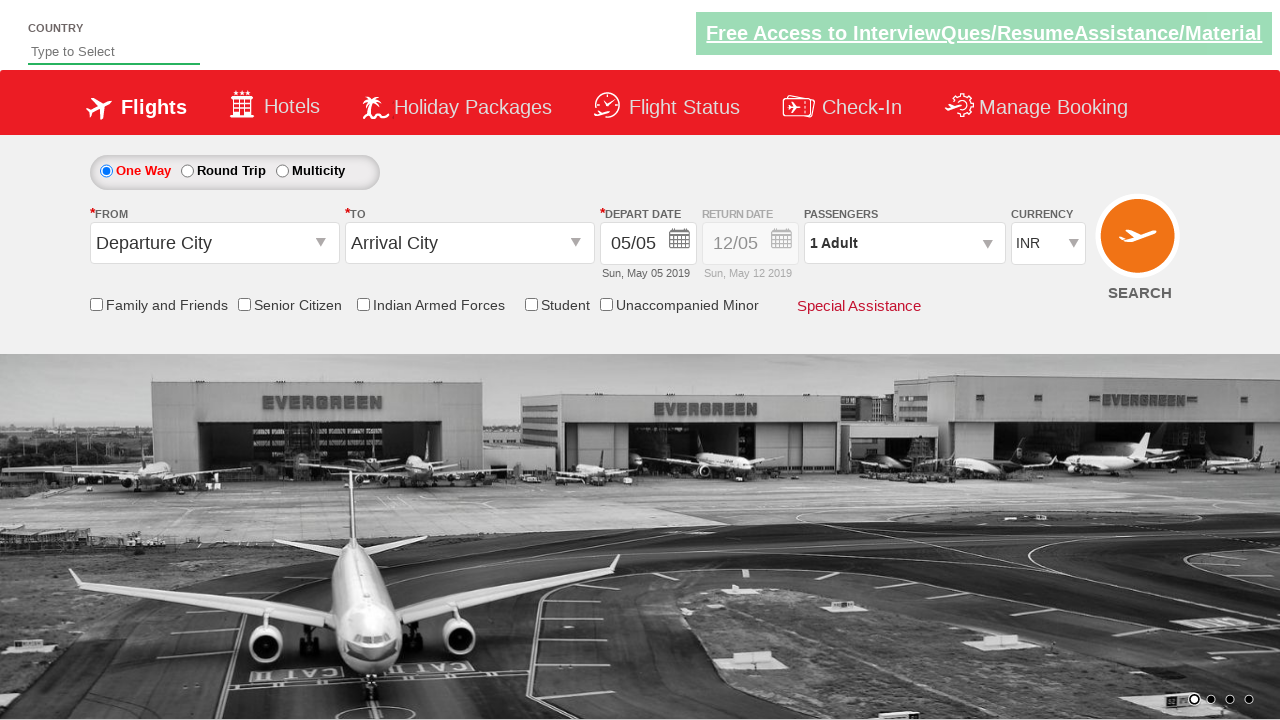

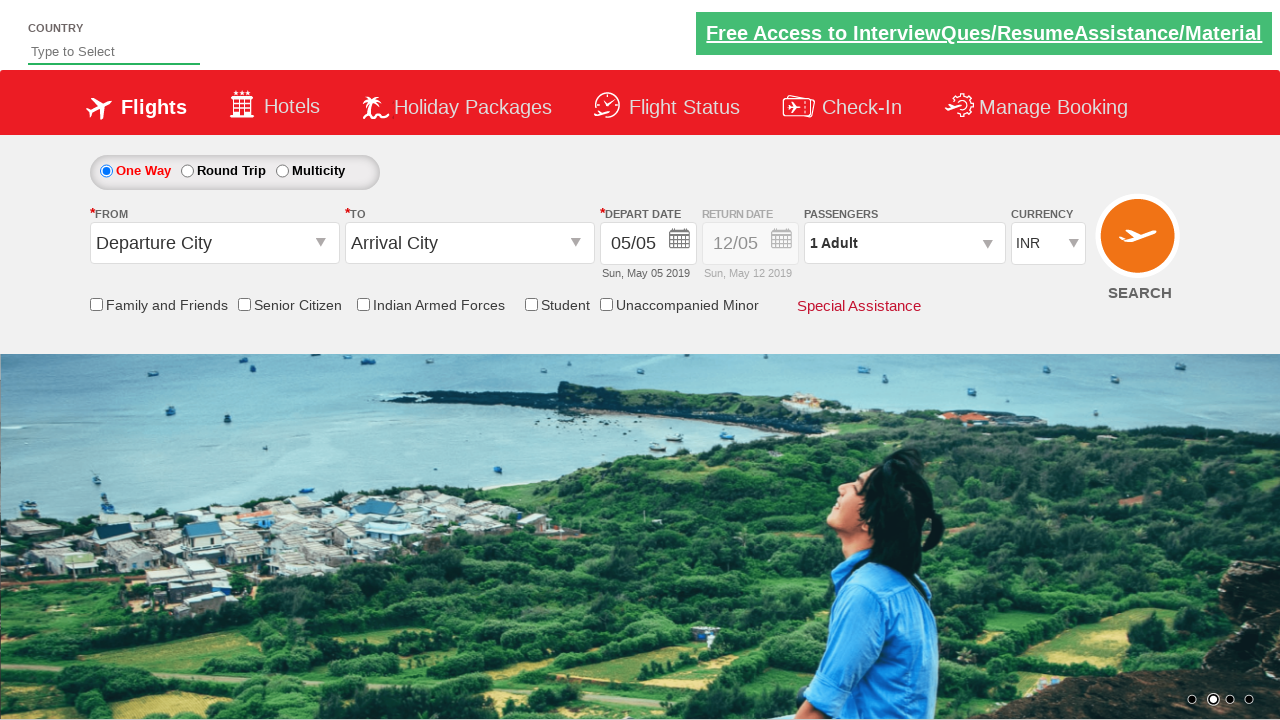